Tests adding a todo item to the TodoMVC application by clicking the input field, typing a task name, and pressing Enter to submit

Starting URL: https://demo.playwright.dev/todomvc/

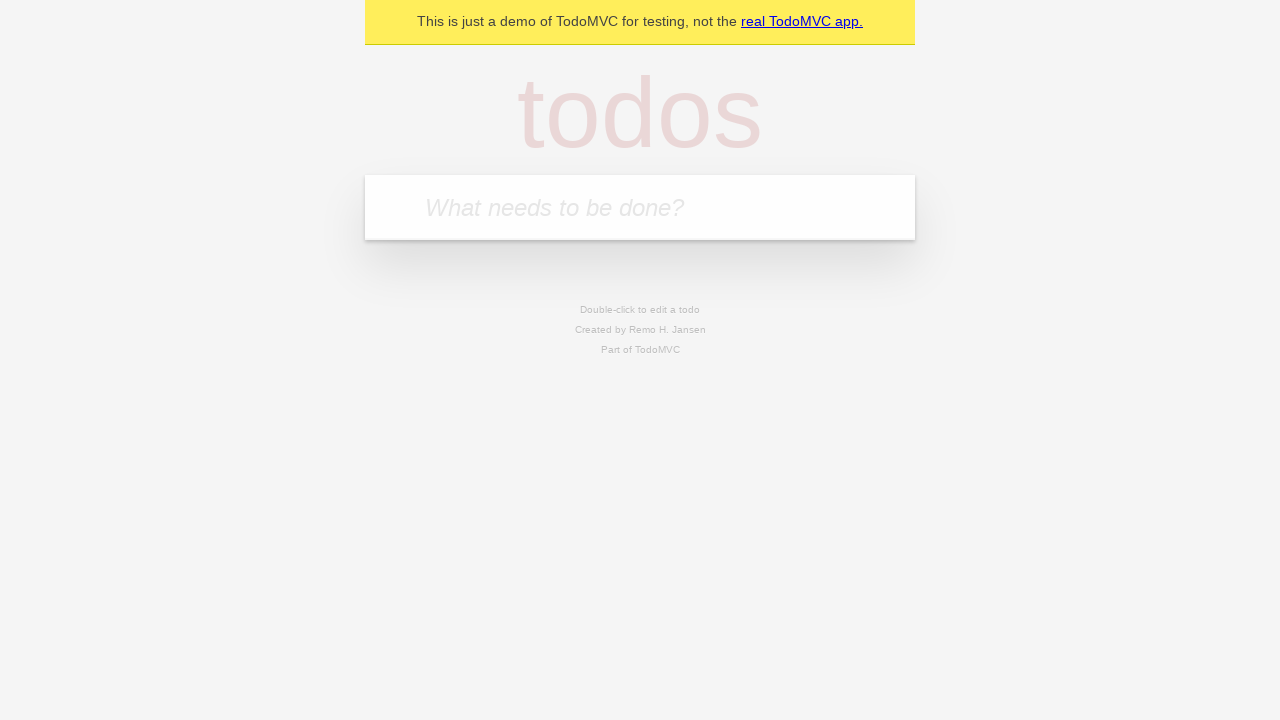

Clicked on the todo input field at (640, 207) on internal:attr=[placeholder="What needs to be done?"i]
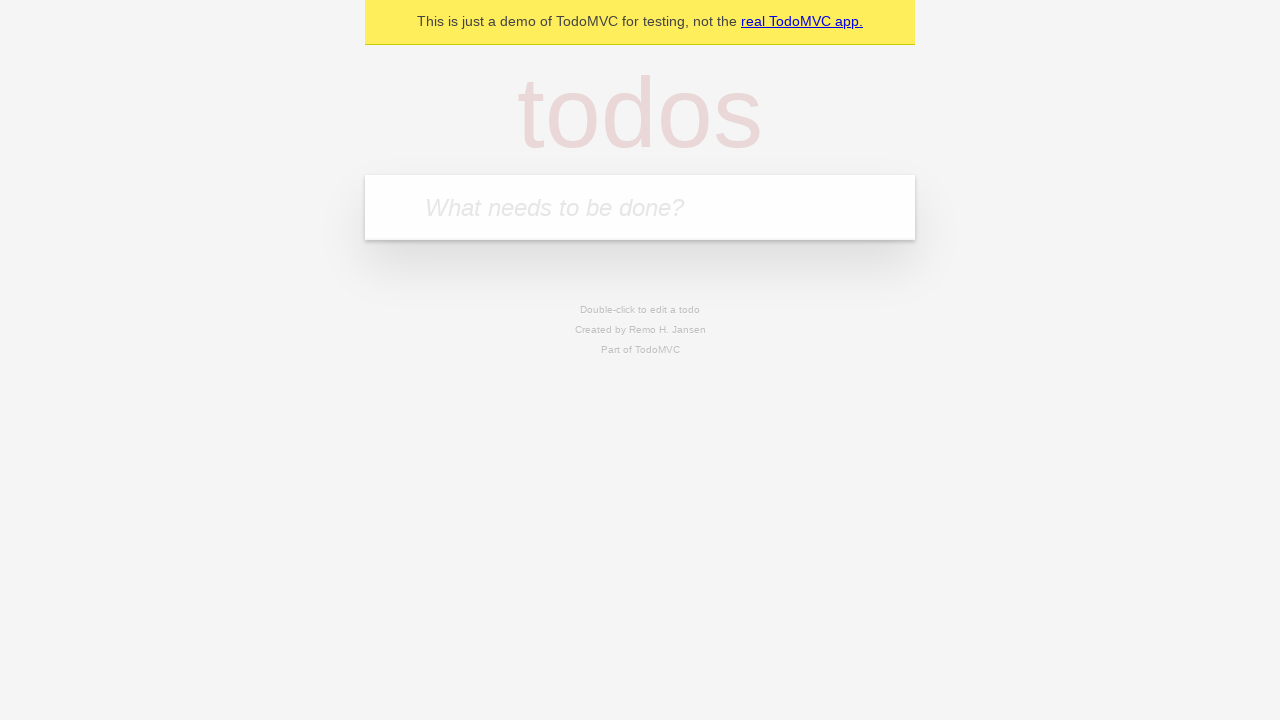

Filled input field with 'clean table' on internal:attr=[placeholder="What needs to be done?"i]
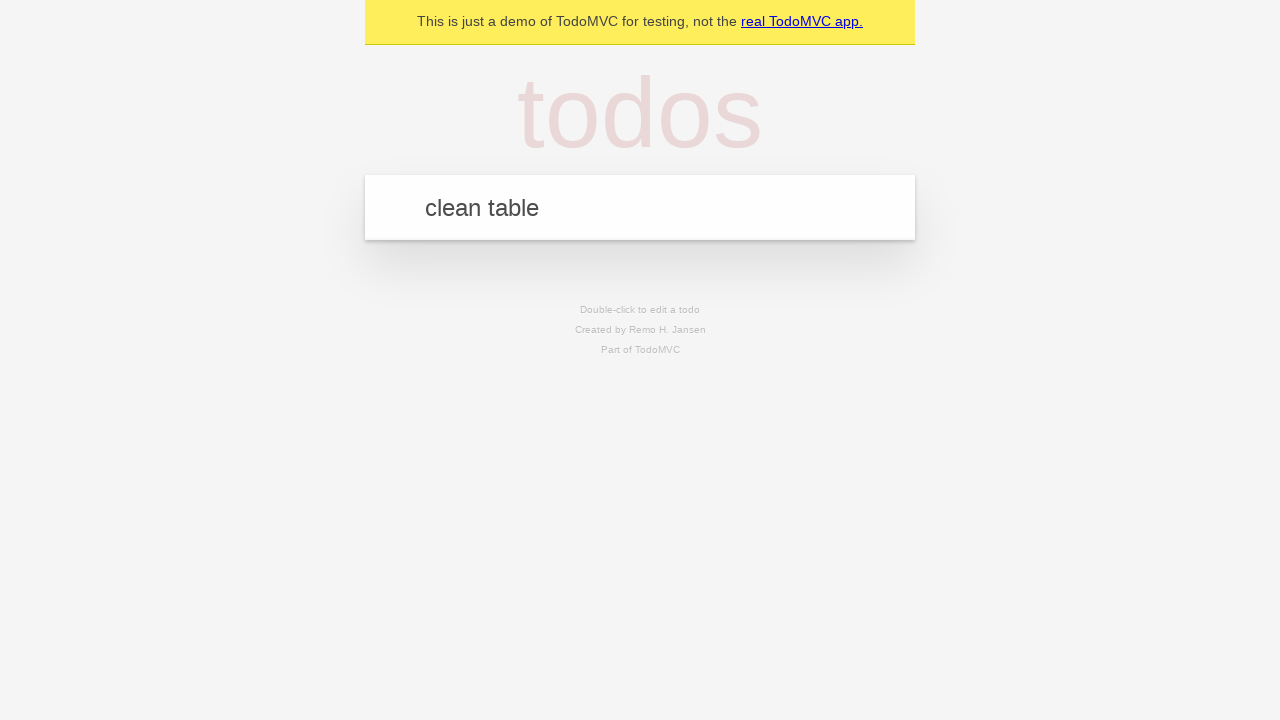

Pressed Enter to submit the todo item on internal:attr=[placeholder="What needs to be done?"i]
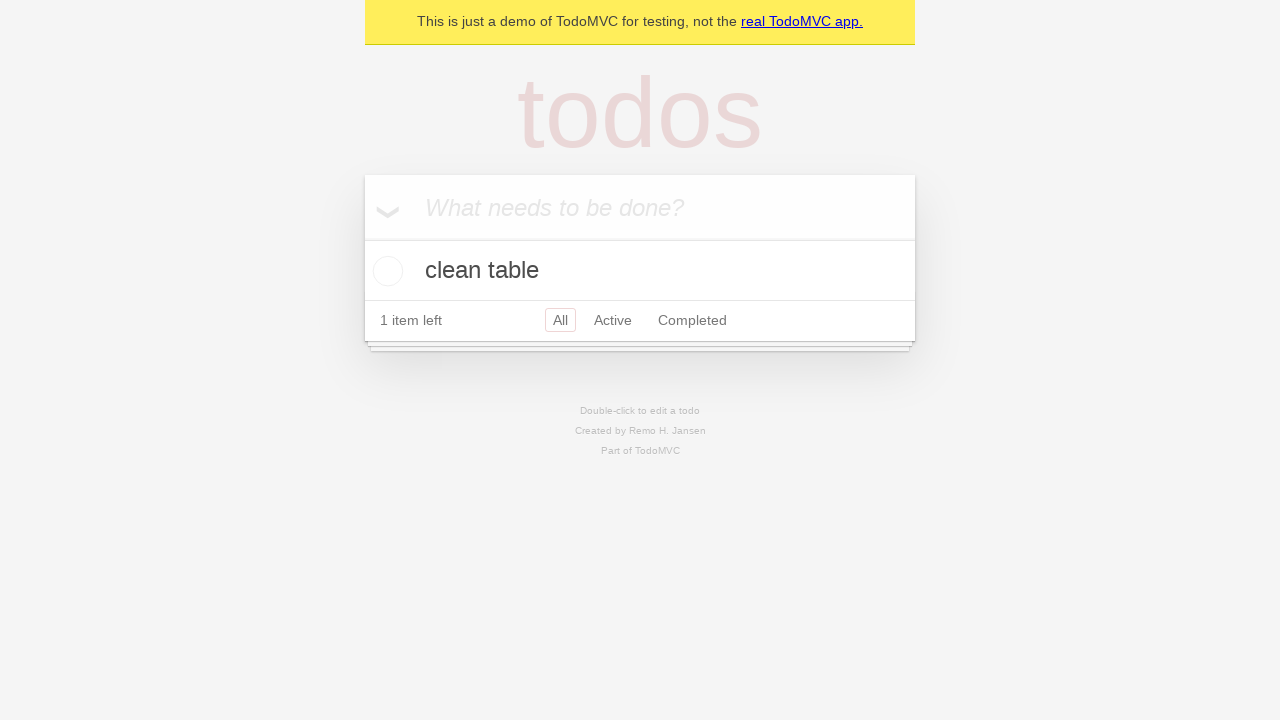

Todo item appeared on the page
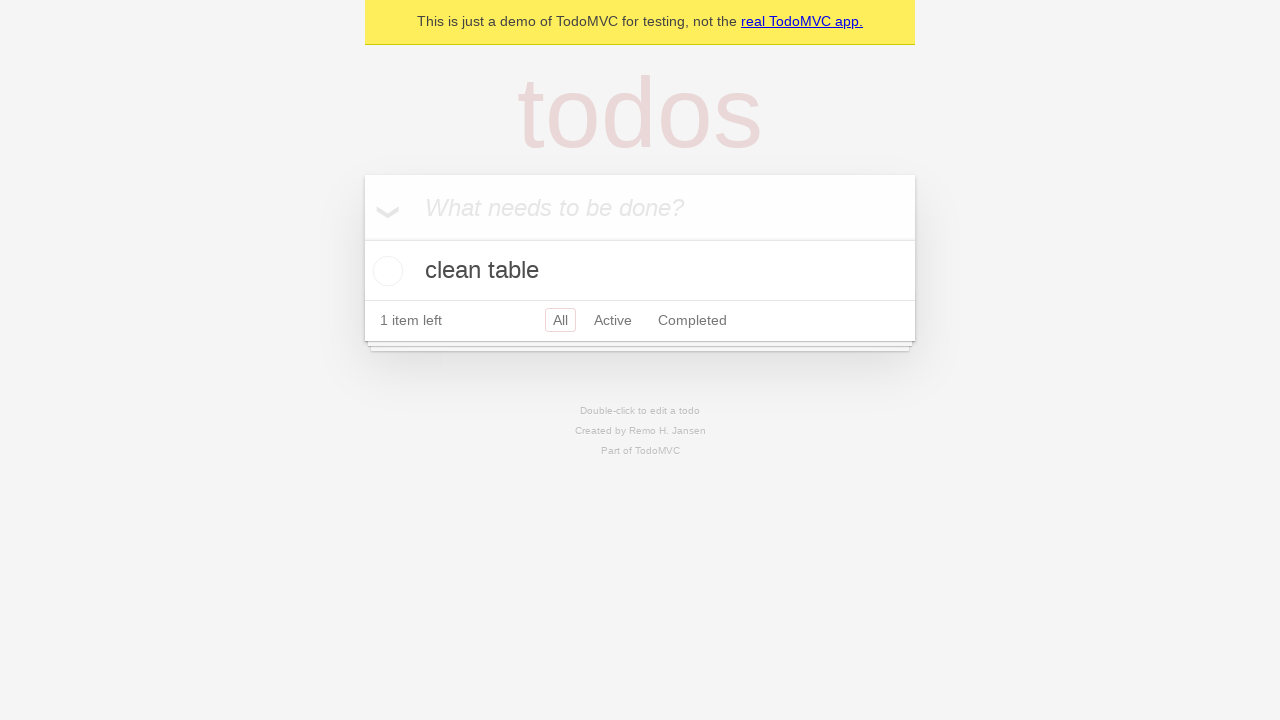

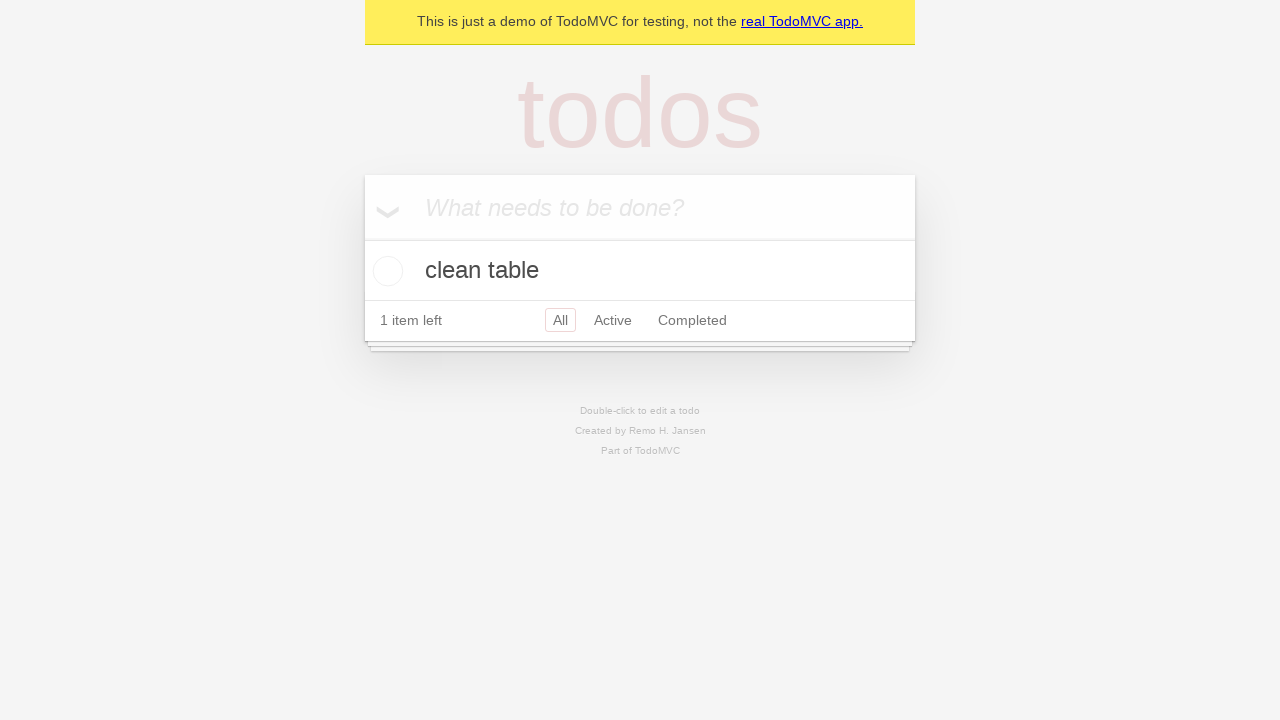